Tests dropdown/select functionality by selecting options from a state dropdown using different selection methods (by index, by value, and by visible text)

Starting URL: https://freelance-learn-automation.vercel.app/signup

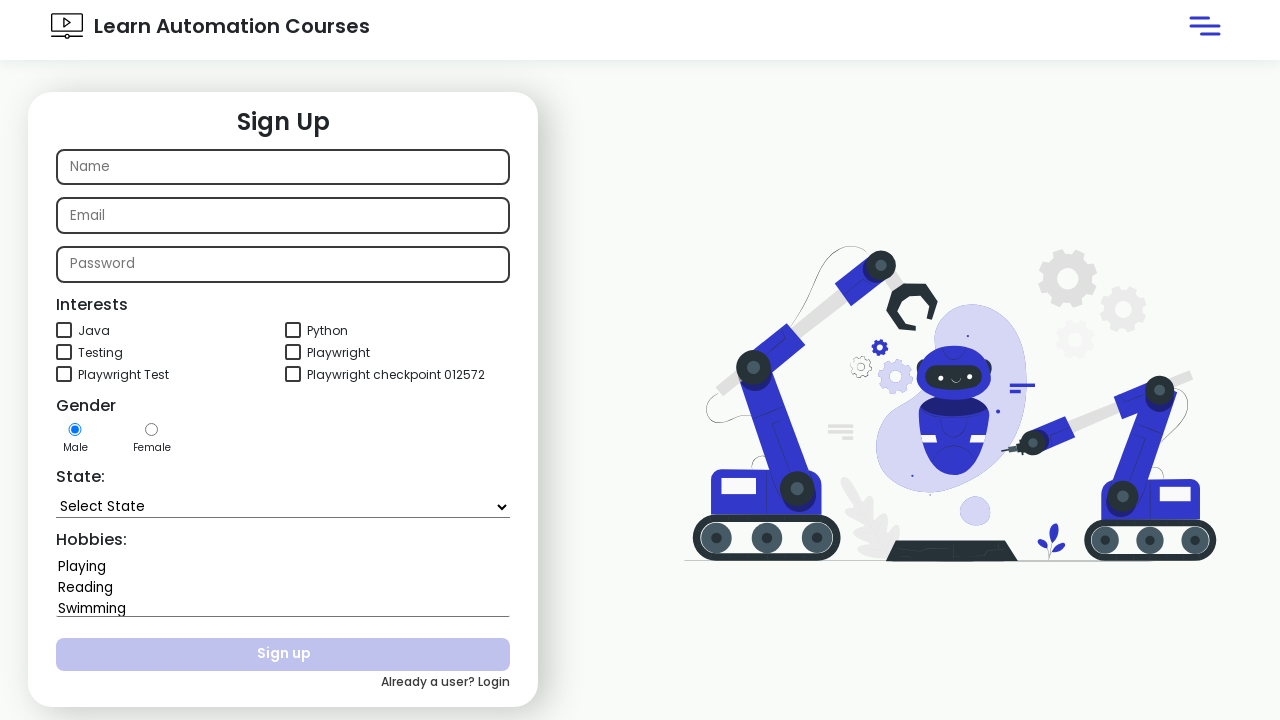

Selected state dropdown option by index 3 on #state
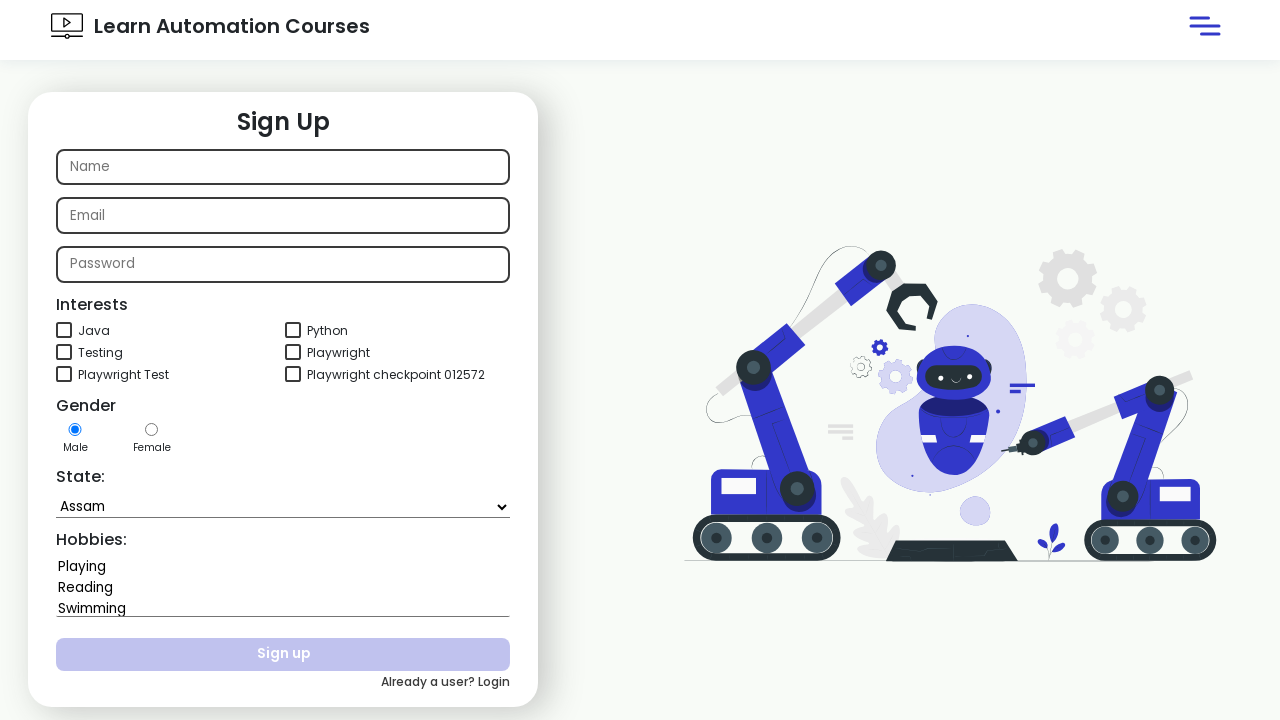

Selected state dropdown option by value 'Andhra Pradesh' on #state
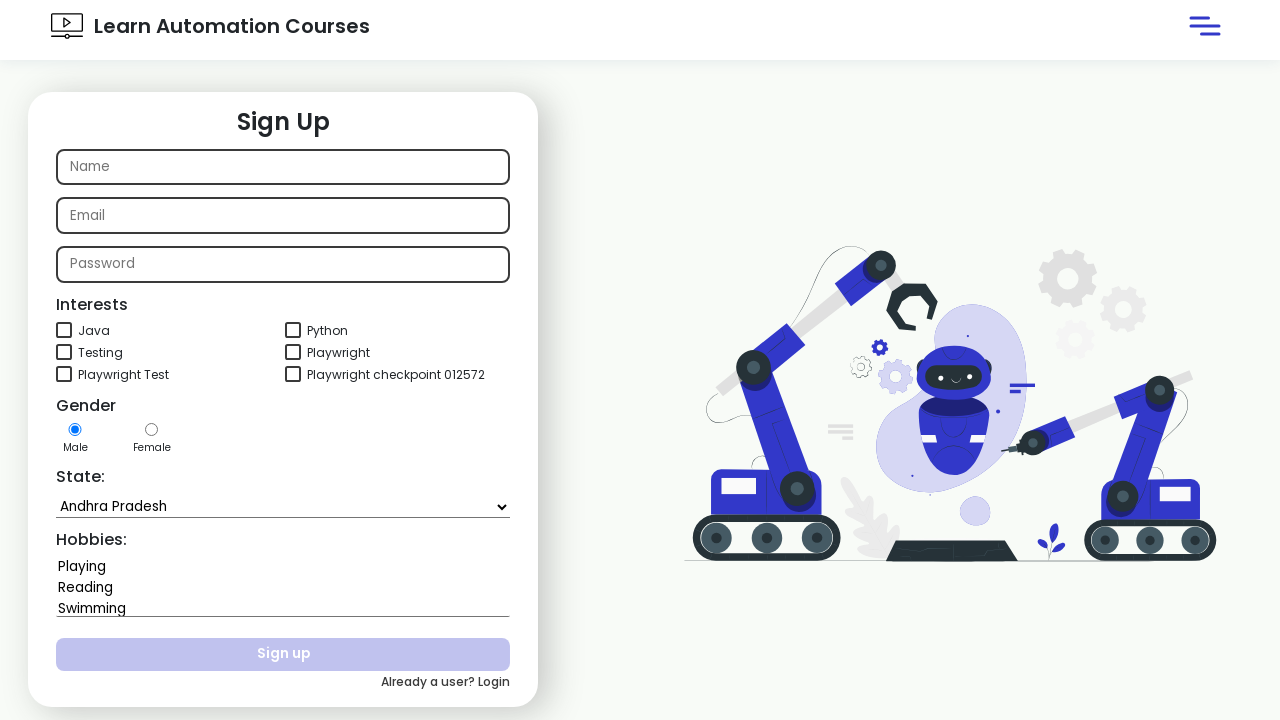

Selected state dropdown option by visible text 'Karnataka' on #state
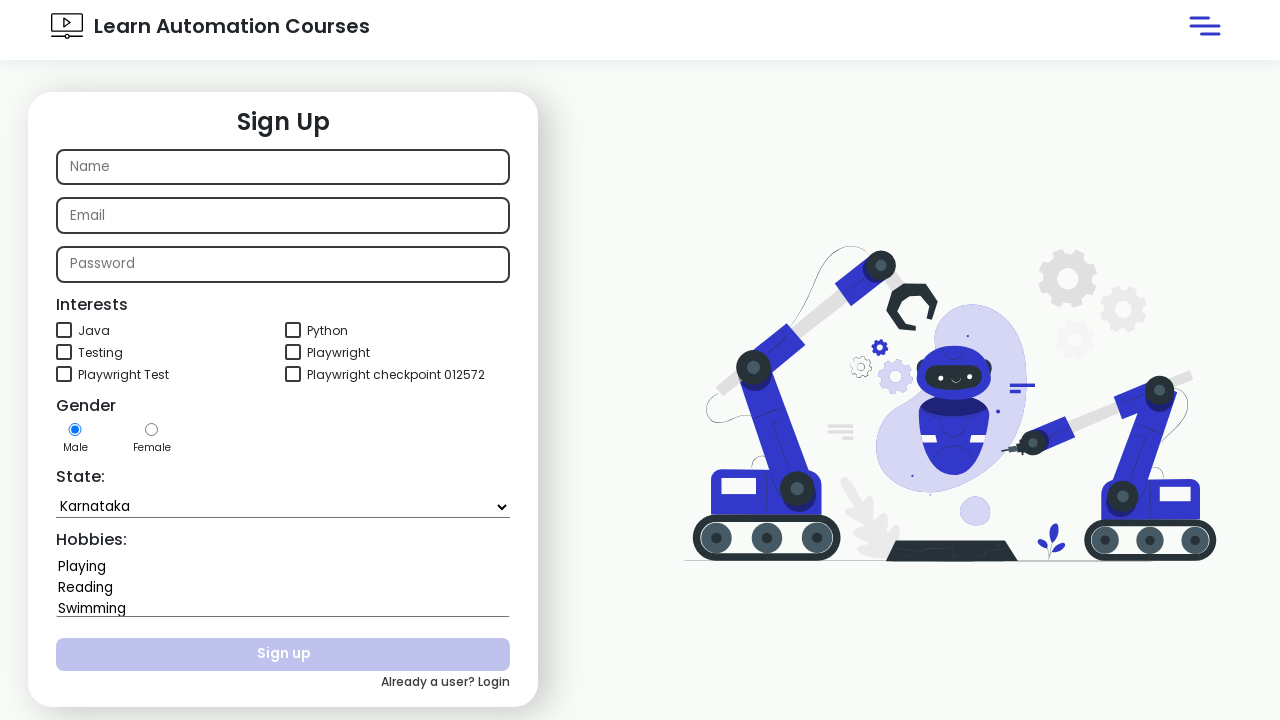

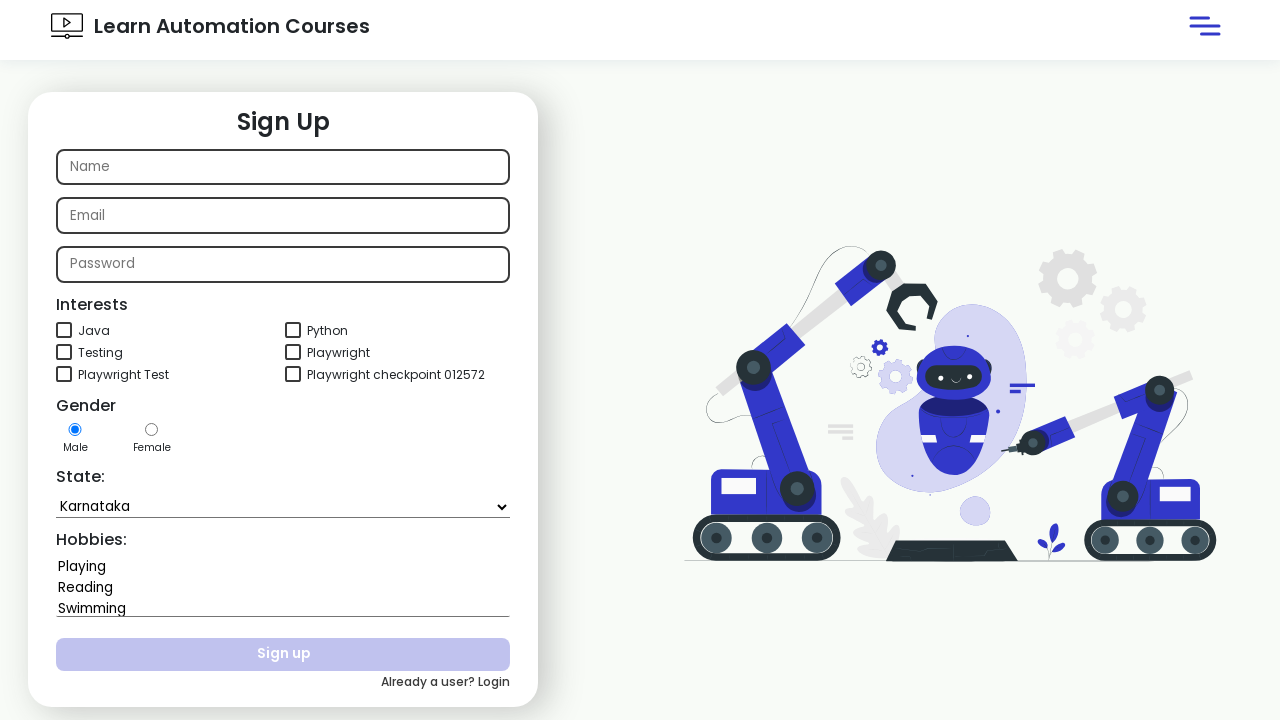